Tests clicking an alert button and verifying the alert message appears with expected text

Starting URL: https://demoqa.com/alerts

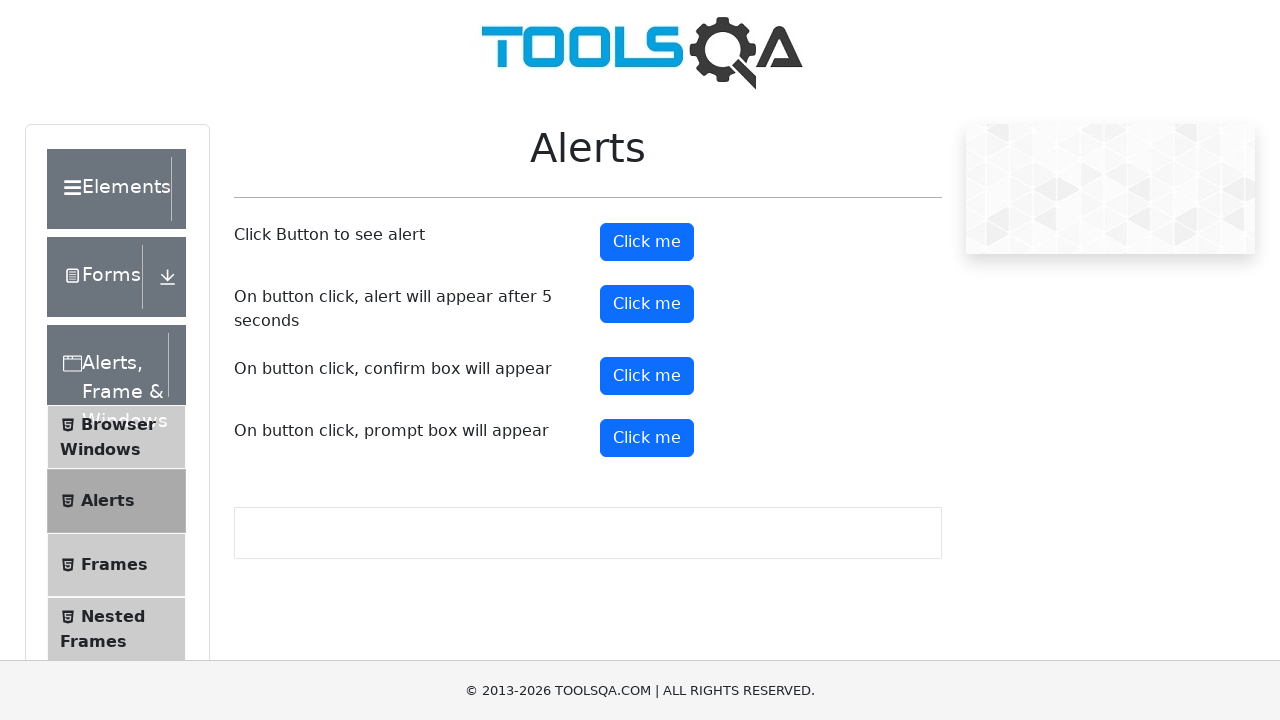

Set up dialog handler to capture and accept alerts
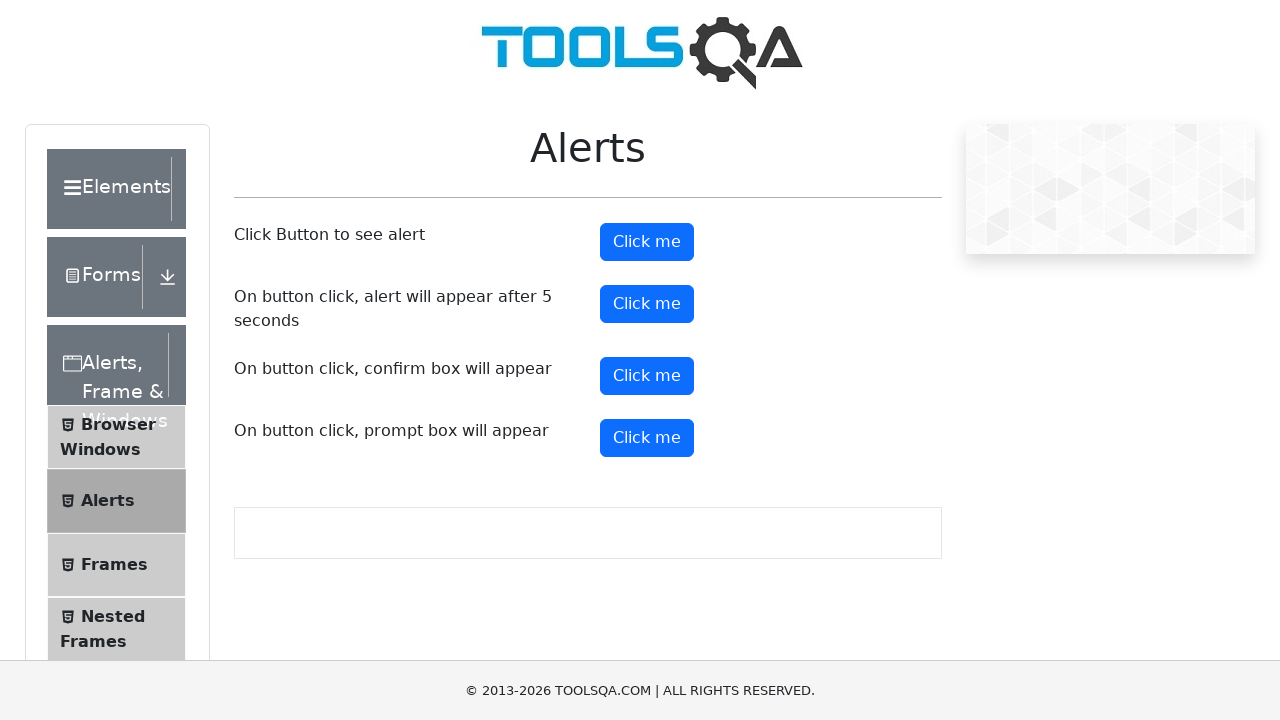

Alert button became visible
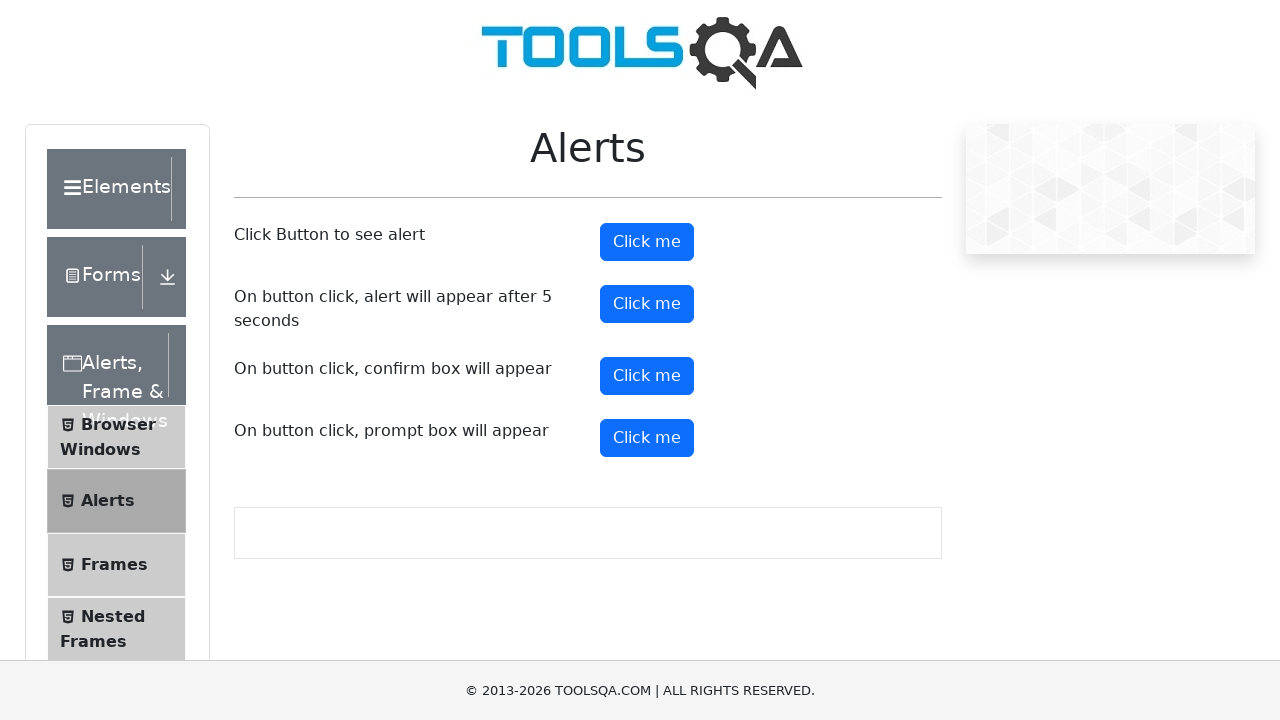

Clicked the alert button at (647, 242) on #alertButton
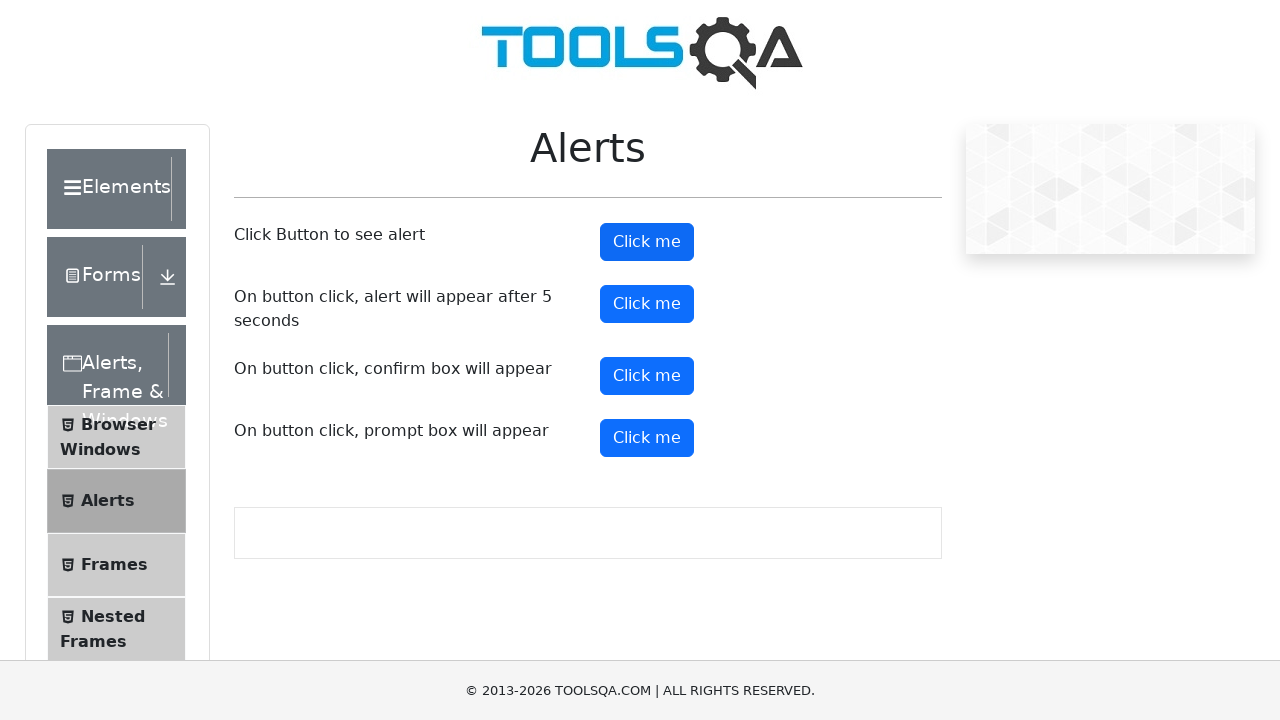

Waited 500ms for dialog to be handled
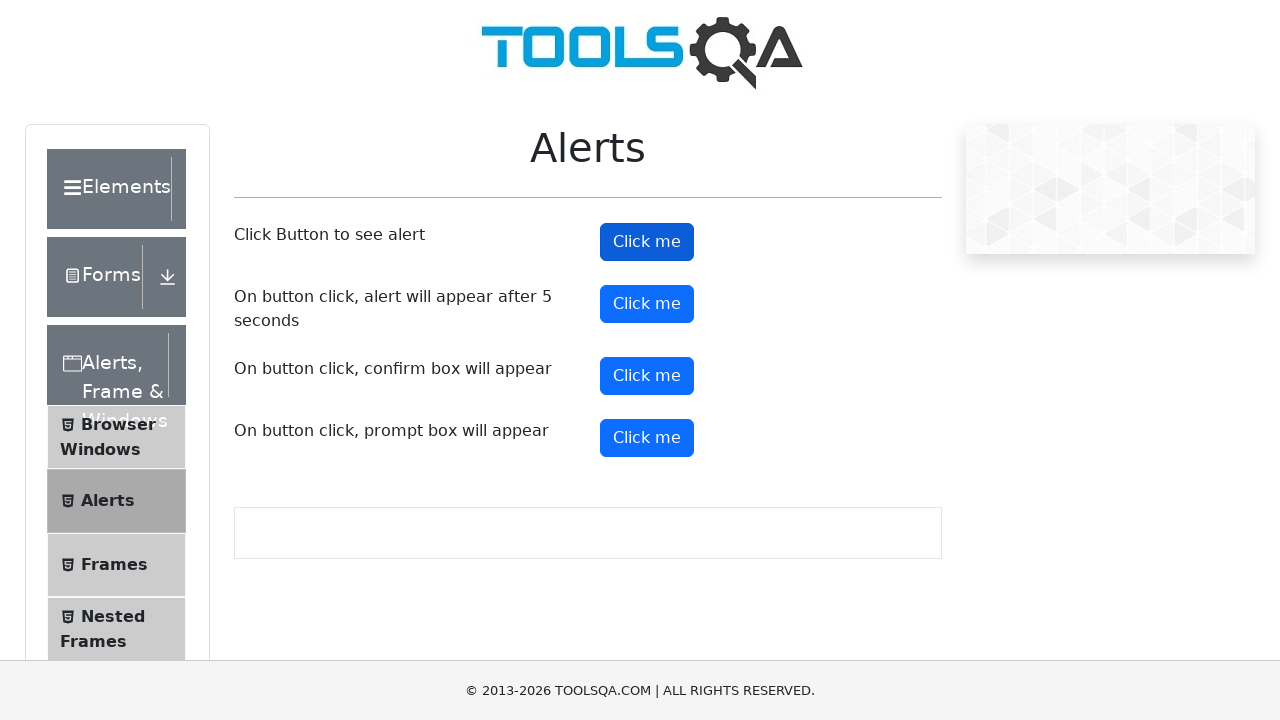

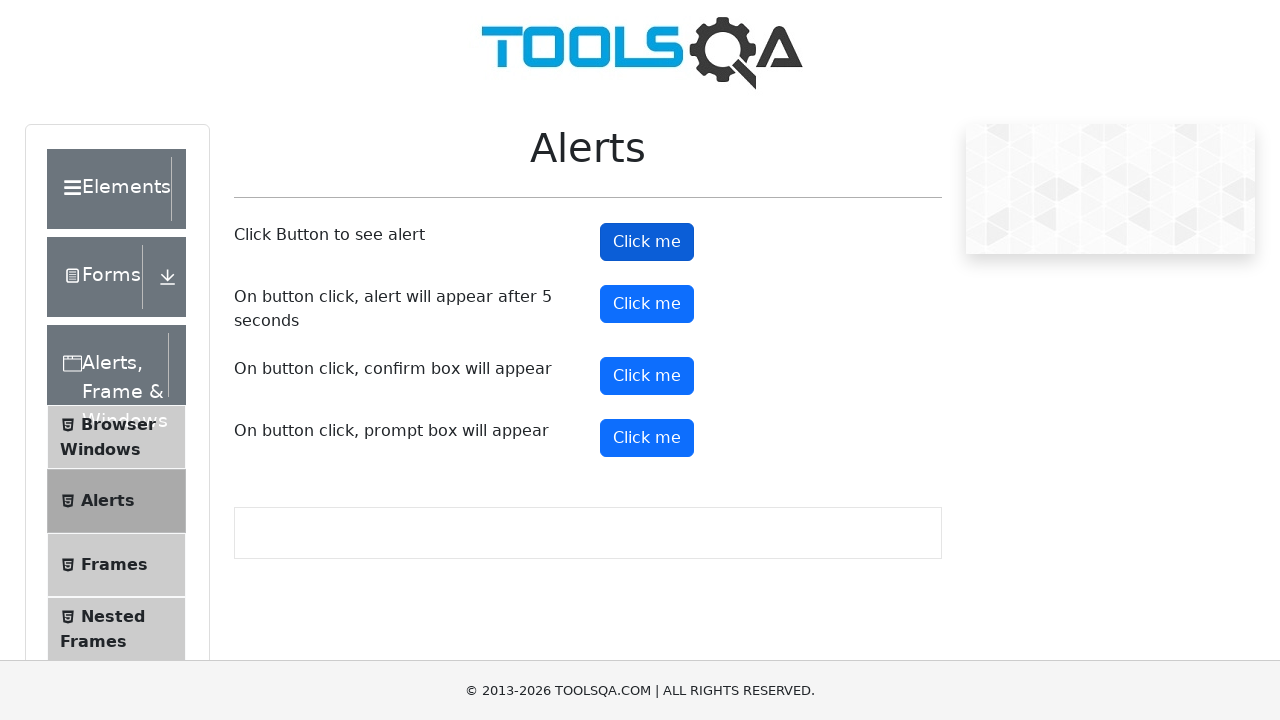